Tests a slow calculator by setting delay, entering a calculation (7+8), and waiting for the result to display

Starting URL: https://bonigarcia.dev/selenium-webdriver-java/slow-calculator.html

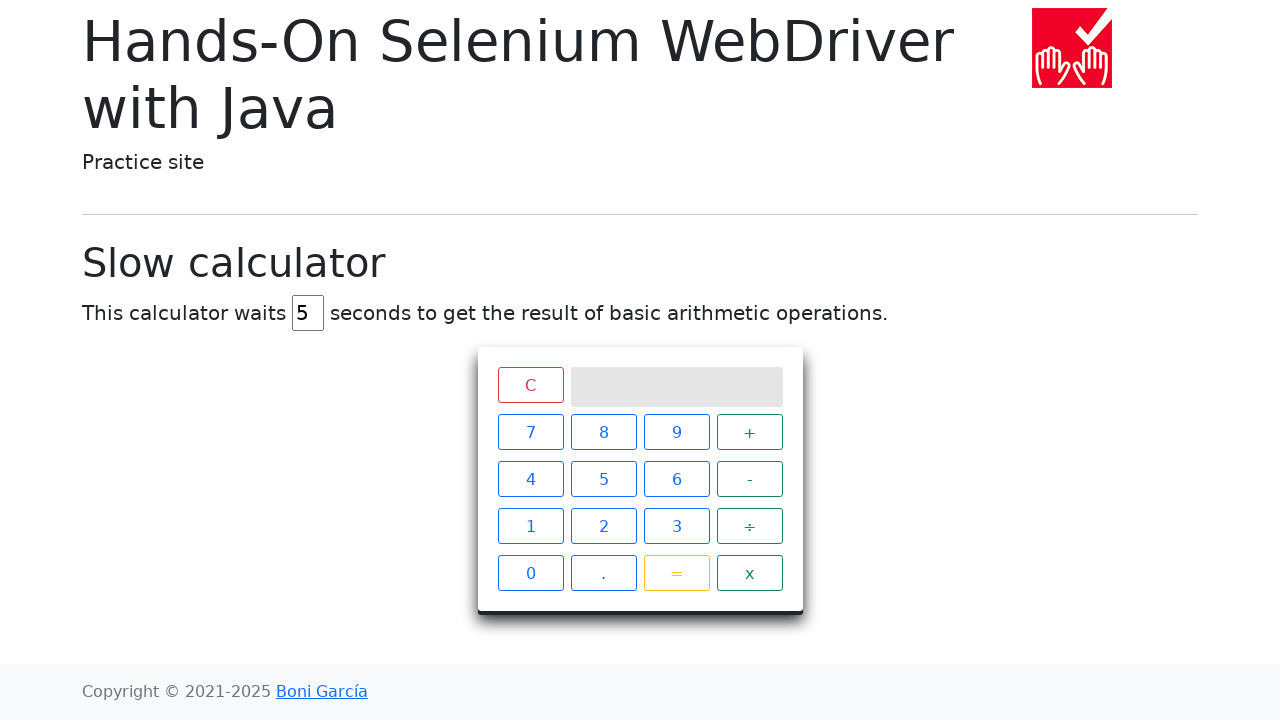

Cleared the delay field on #delay
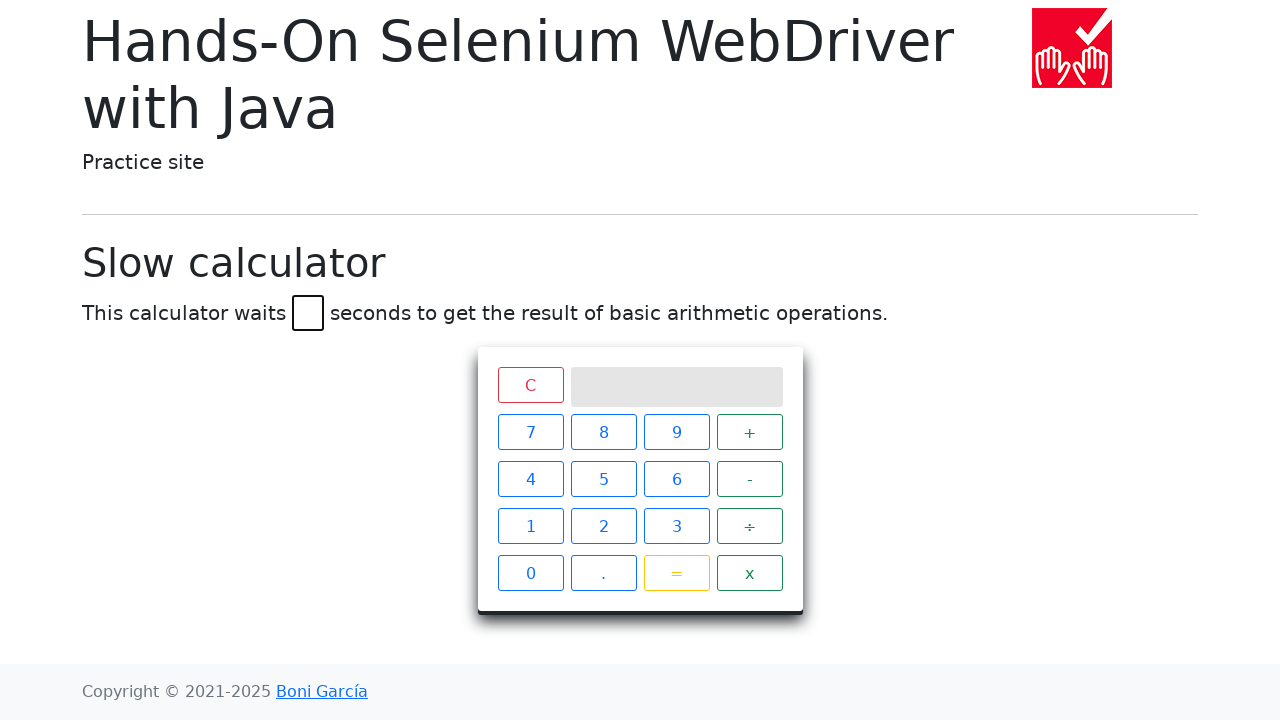

Set delay to 45 seconds on #delay
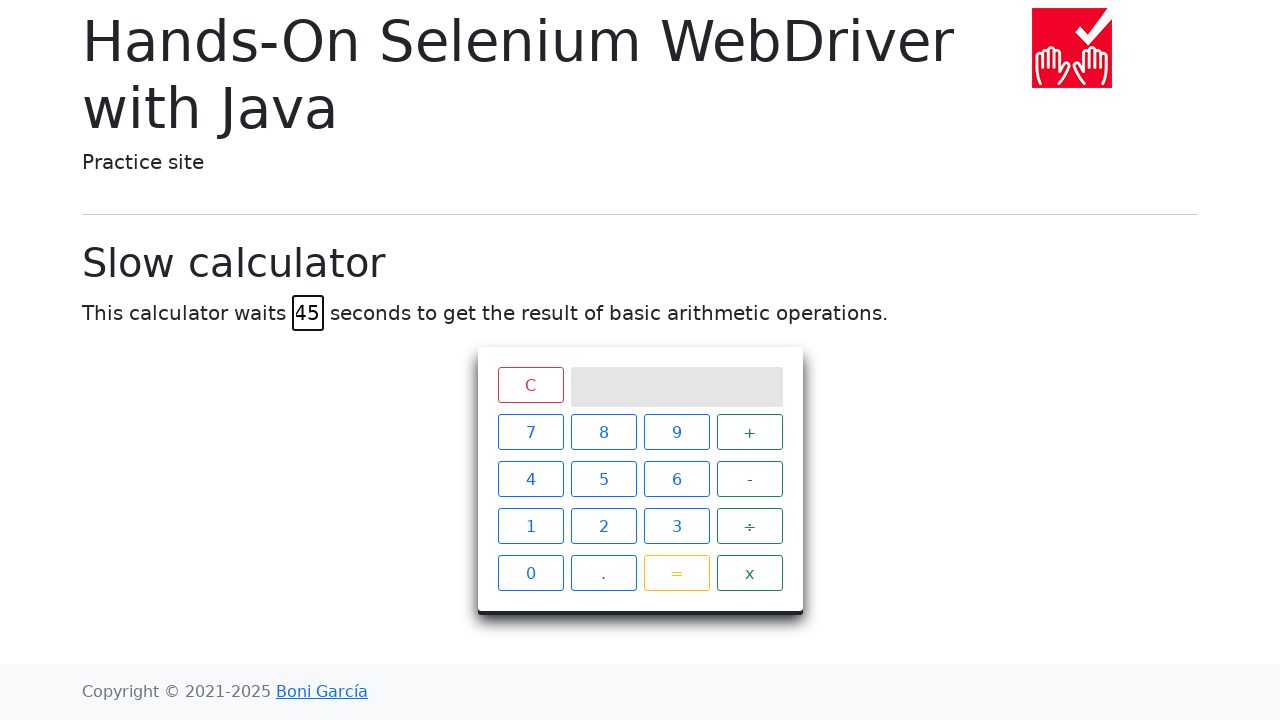

Clicked calculator button 7 at (530, 432) on .keys > :nth-child(1)
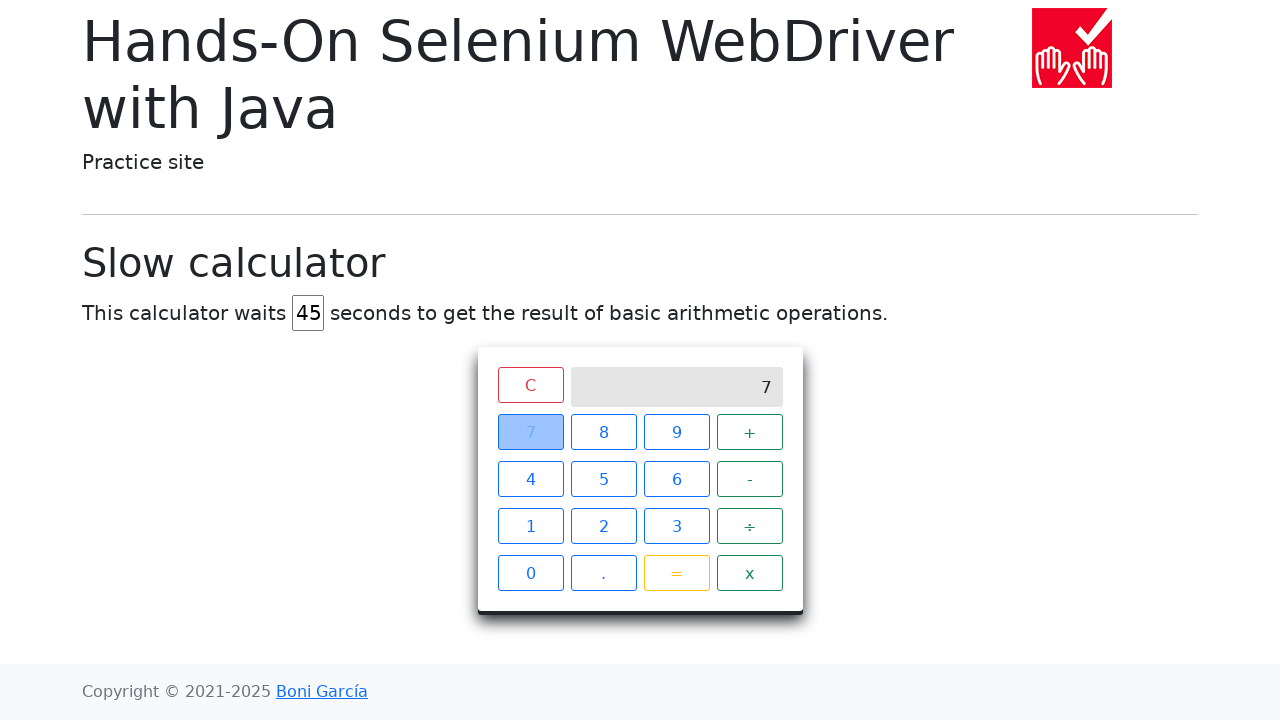

Clicked calculator button + at (750, 432) on .keys > :nth-child(4)
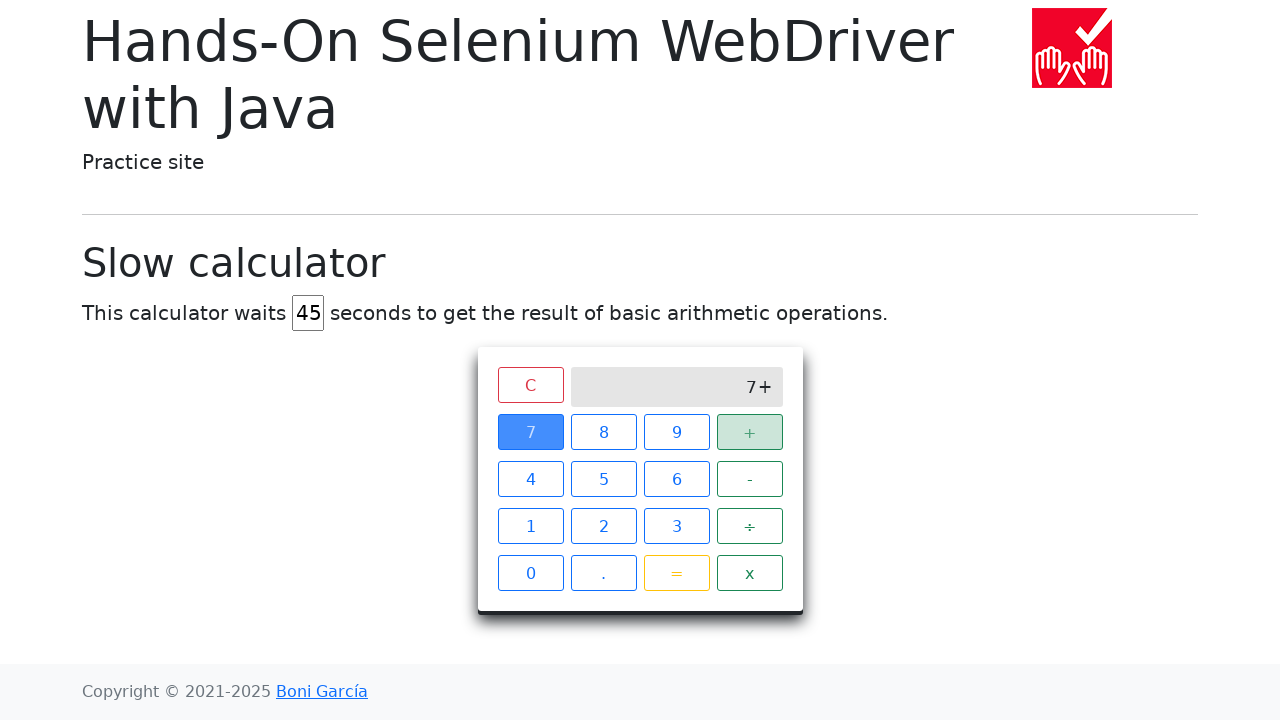

Clicked calculator button 8 at (604, 432) on .keys > :nth-child(2)
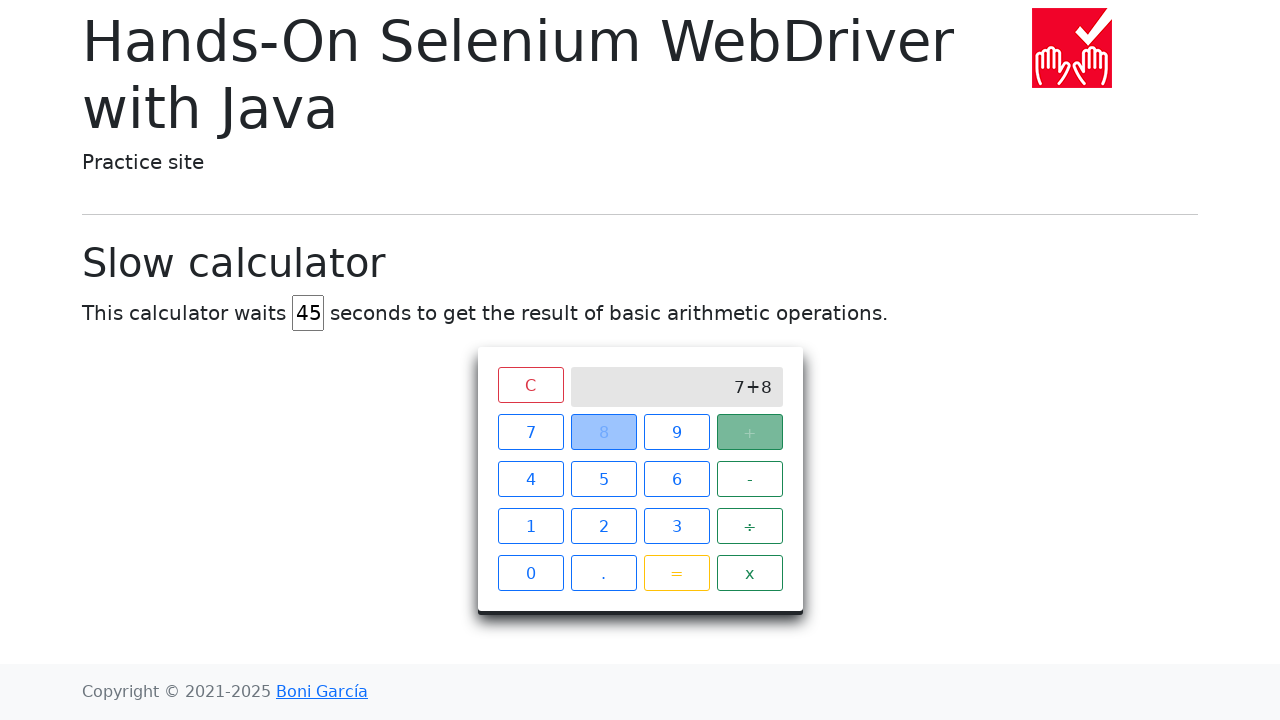

Clicked calculator button = to execute calculation at (676, 573) on .keys > :nth-child(15)
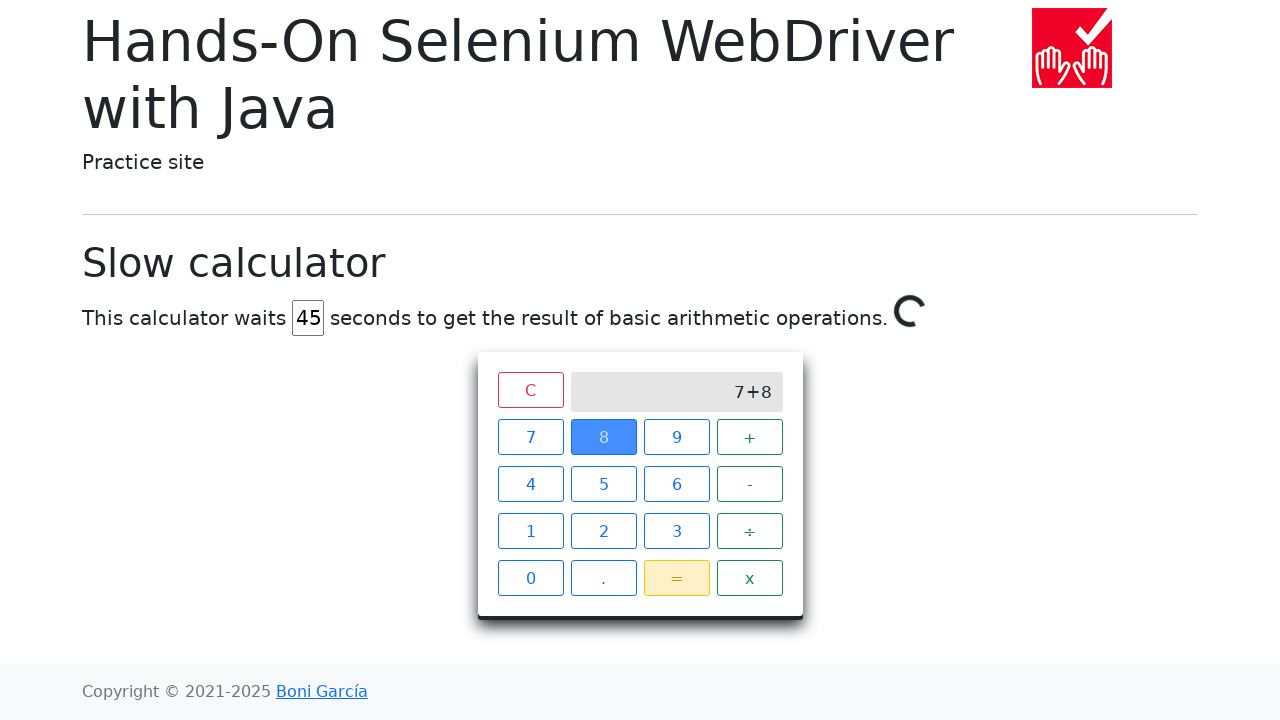

Waited for calculation result (7+8=15) to display on screen
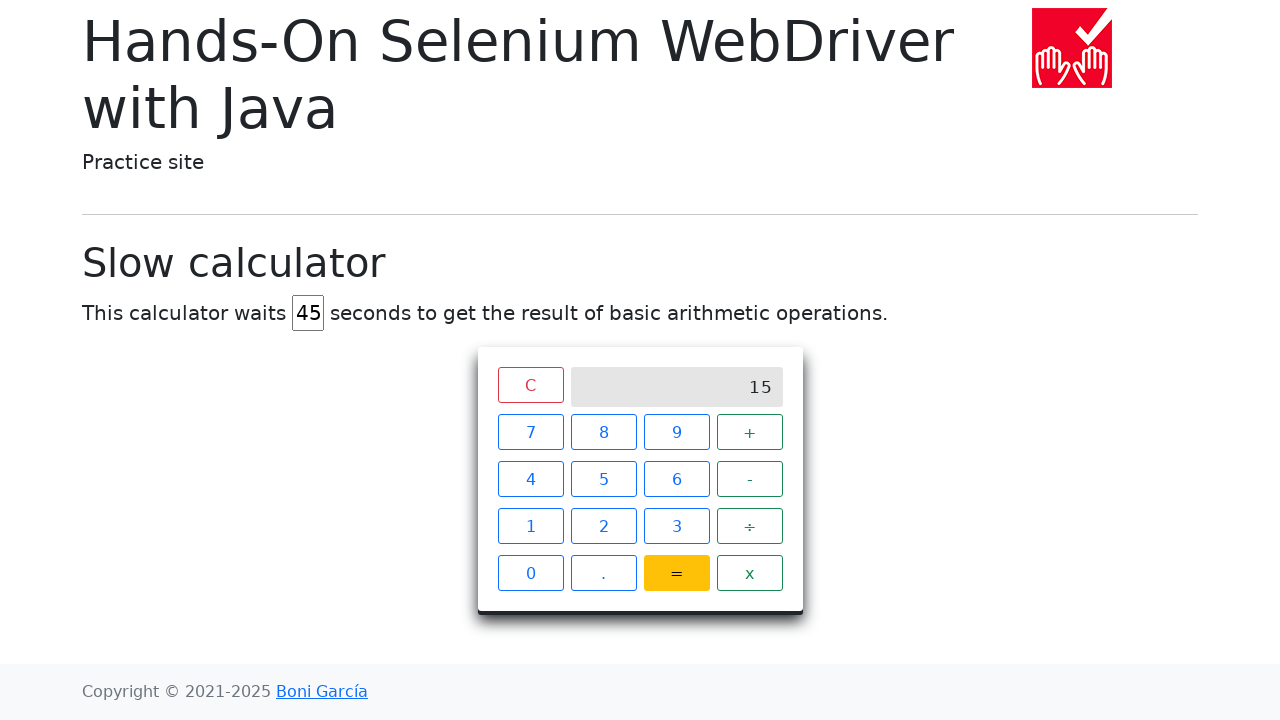

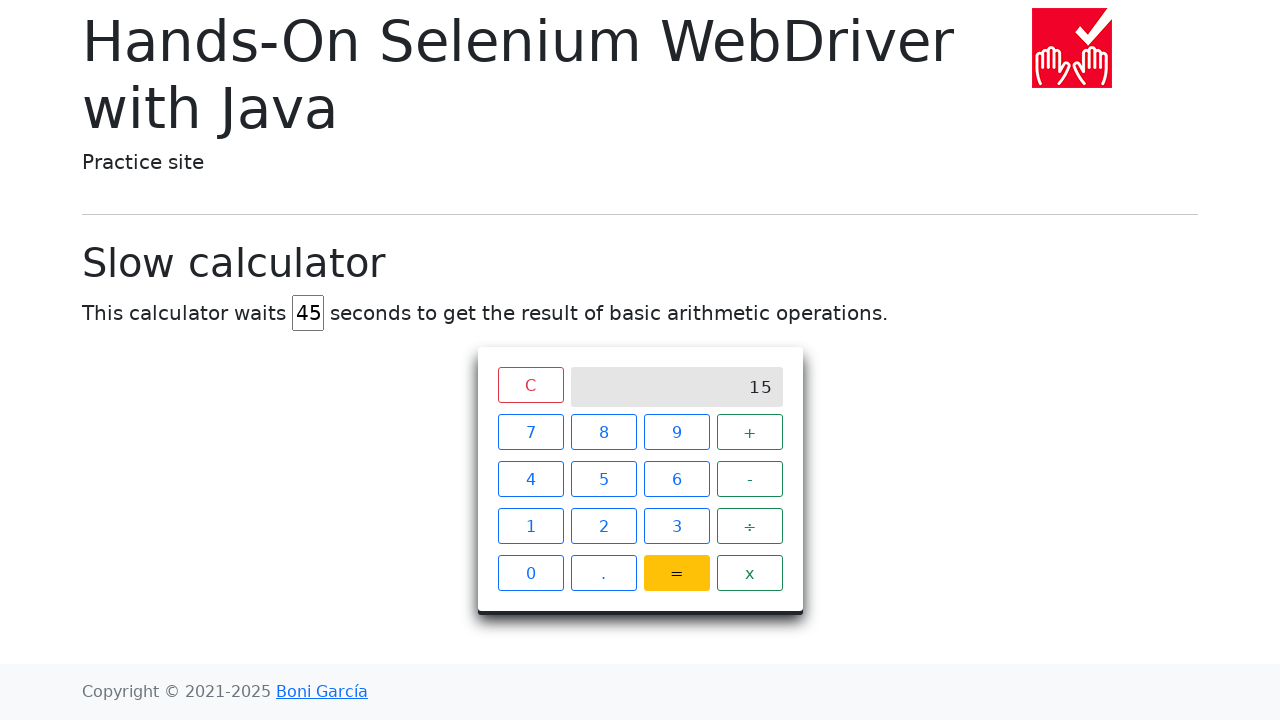